Tests the onboarding flow by navigating through onboarding screens using the Next button 6 times until reaching the login page

Starting URL: https://traxionpay-app.web.app/#/login

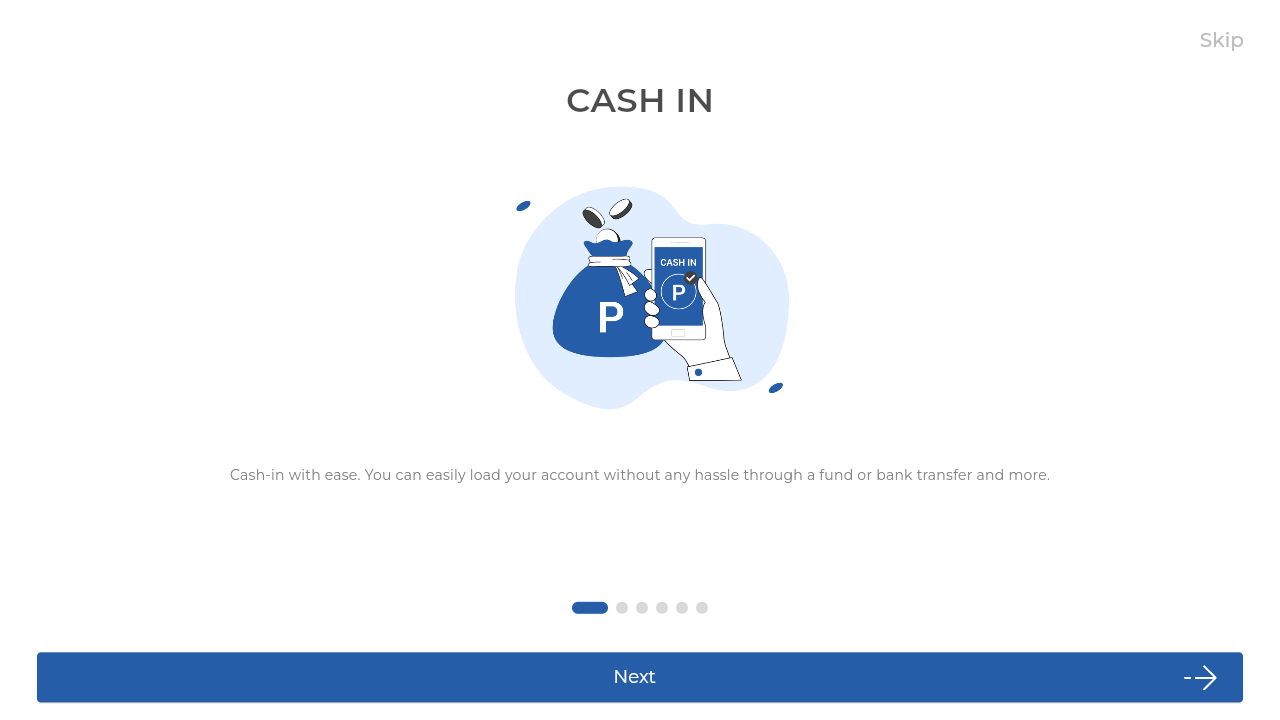

Waited for navigation to onboarding page
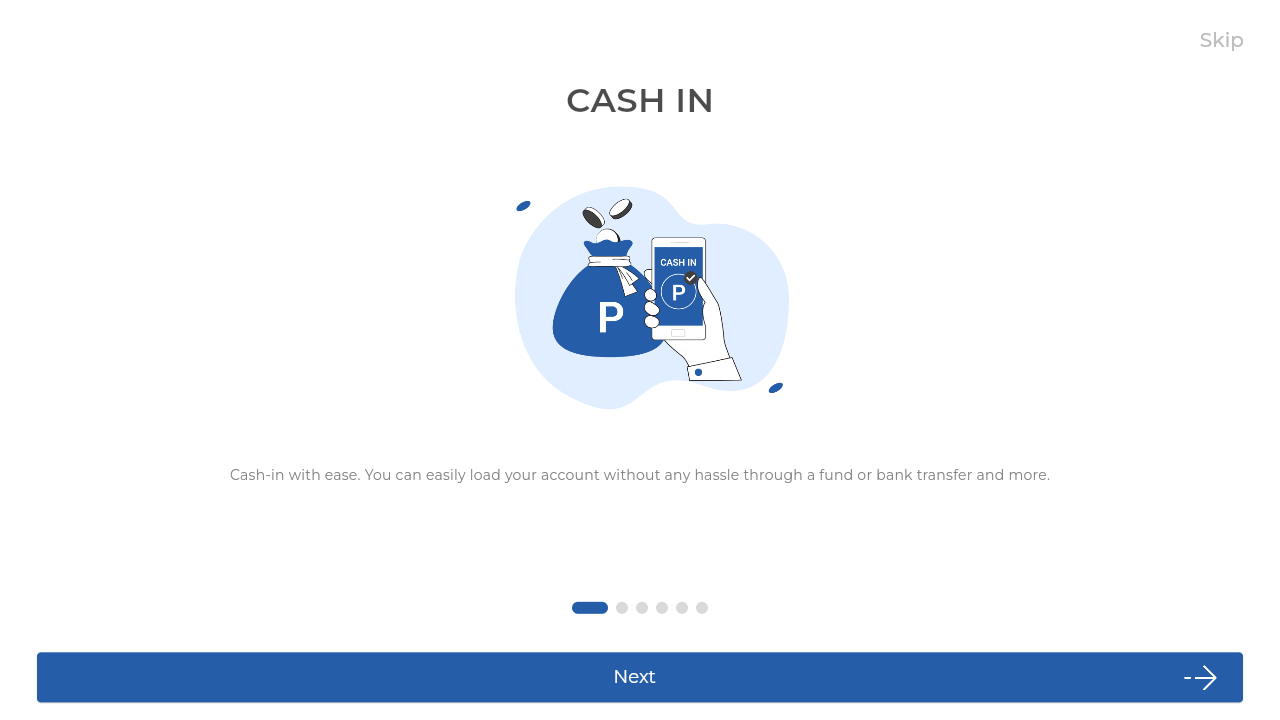

Verified onboarding element is visible
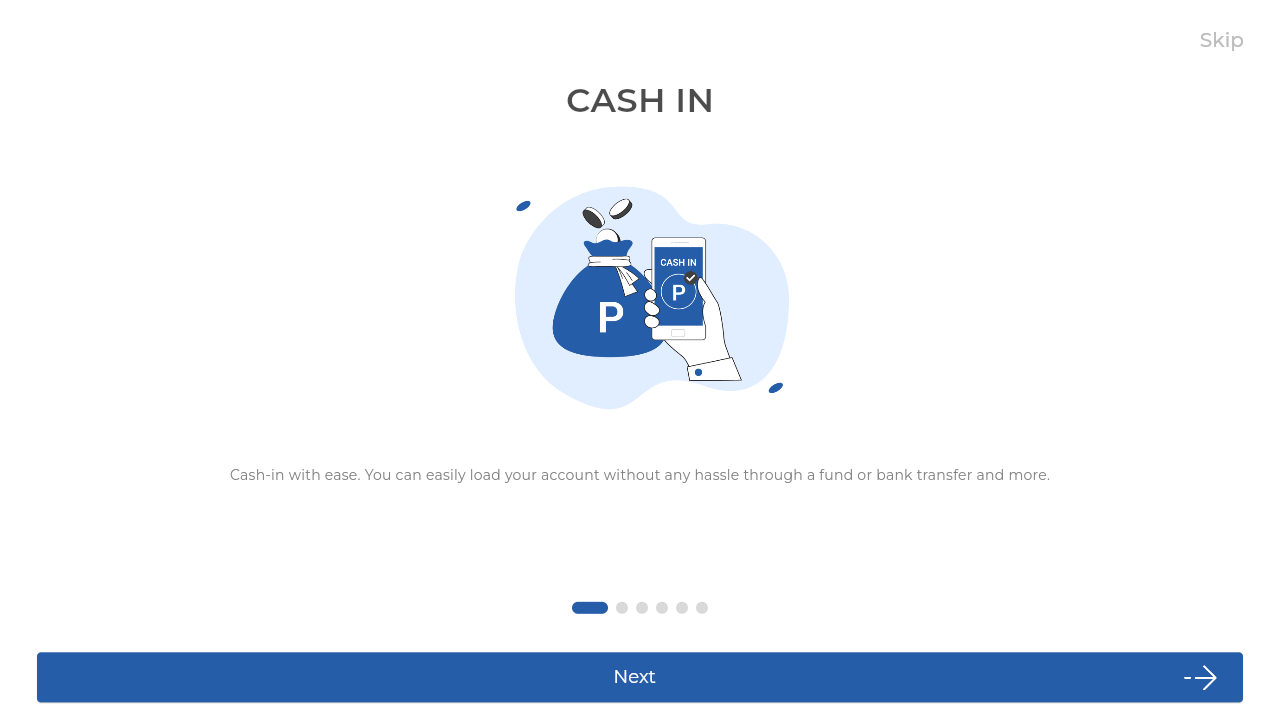

Clicked Next button (iteration 1/6) at (640, 677) on internal:role=button[name="Next"i]
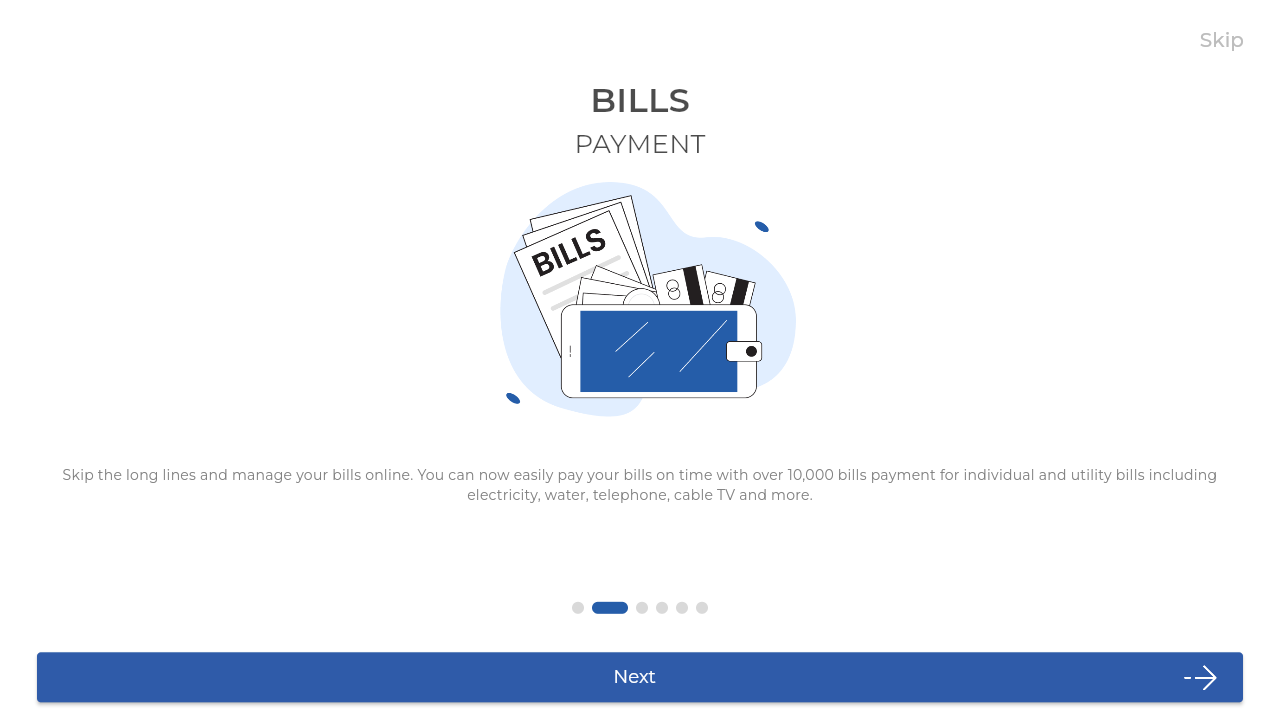

Waited 1000ms for onboarding screen transition (iteration 1/6)
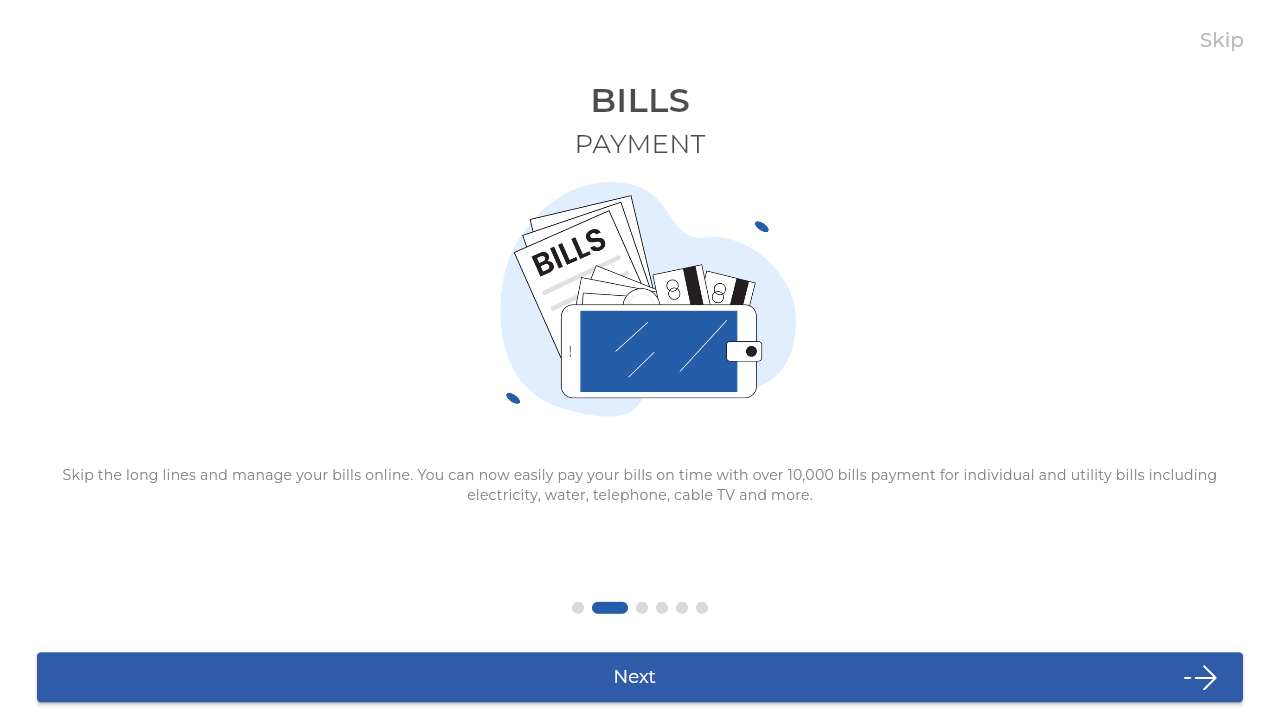

Clicked Next button (iteration 2/6) at (640, 677) on internal:role=button[name="Next"i]
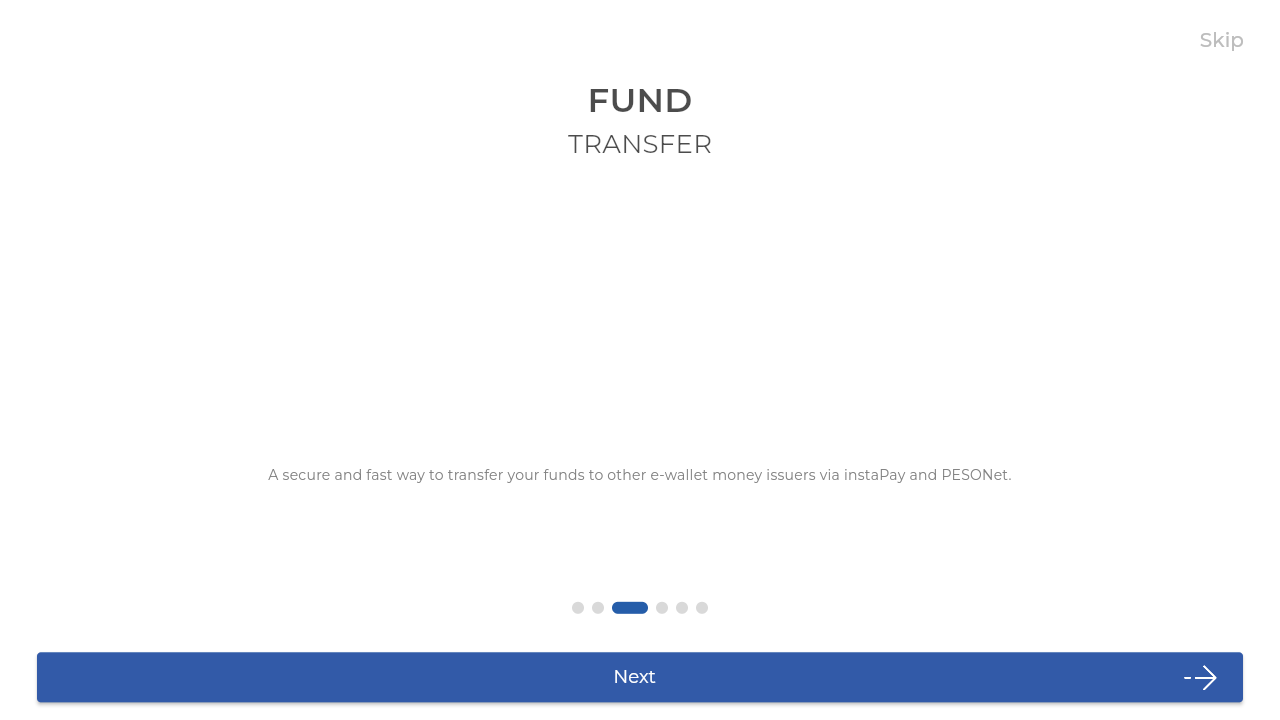

Waited 1000ms for onboarding screen transition (iteration 2/6)
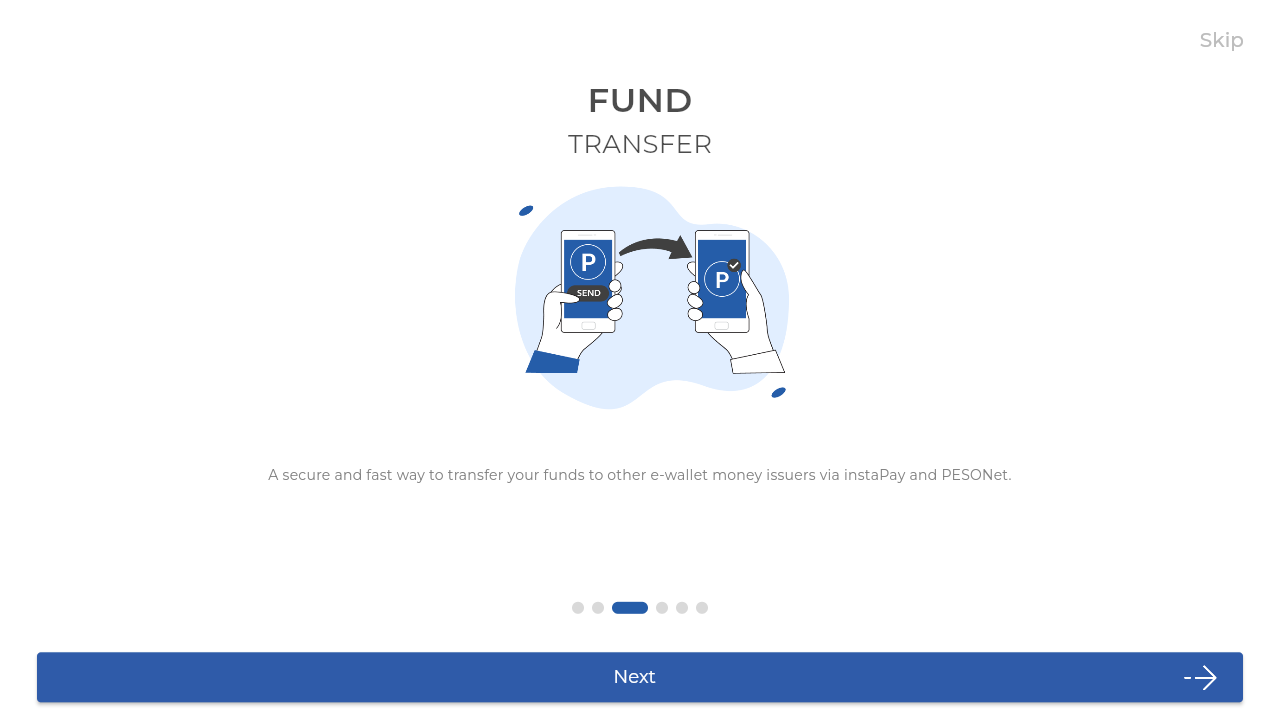

Clicked Next button (iteration 3/6) at (640, 677) on internal:role=button[name="Next"i]
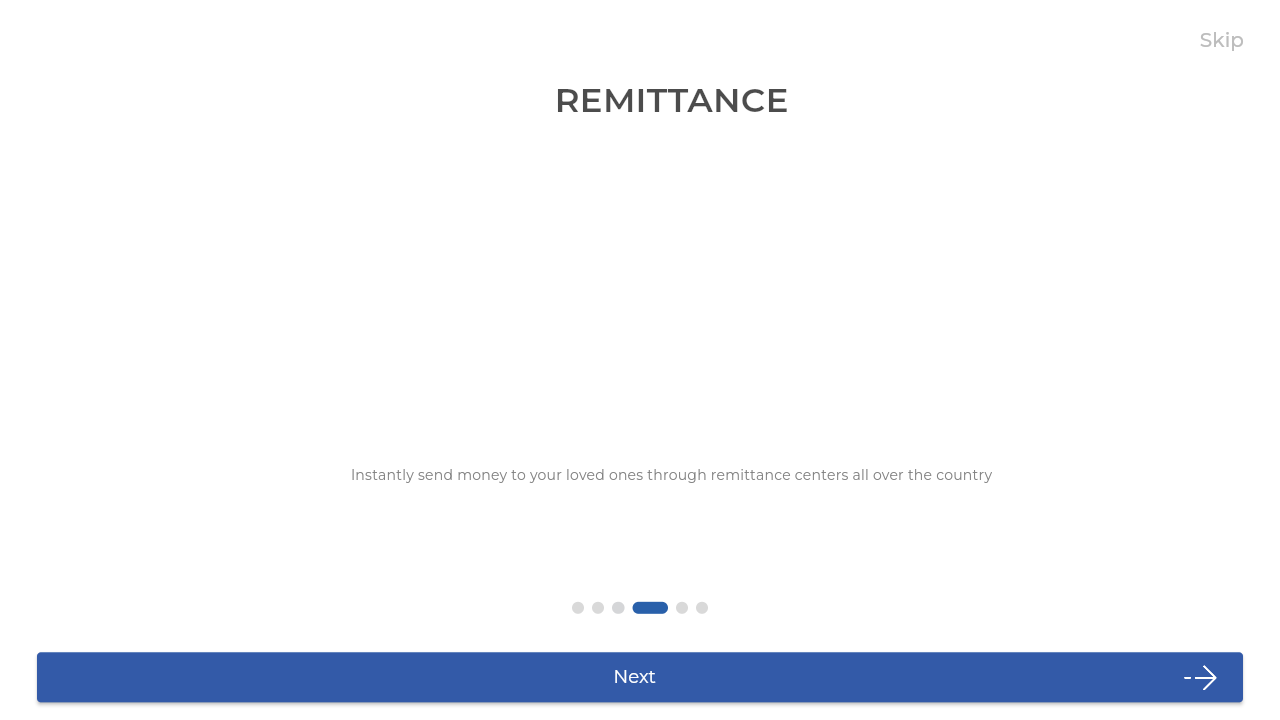

Waited 1000ms for onboarding screen transition (iteration 3/6)
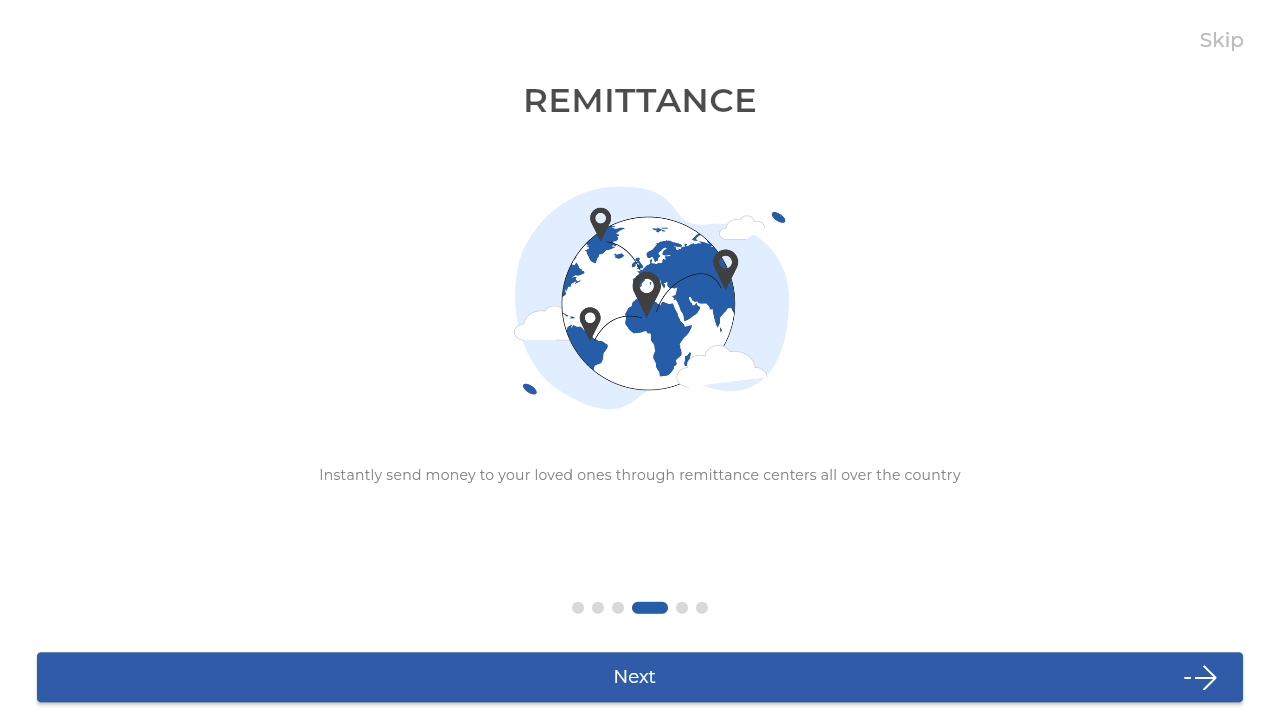

Clicked Next button (iteration 4/6) at (640, 677) on internal:role=button[name="Next"i]
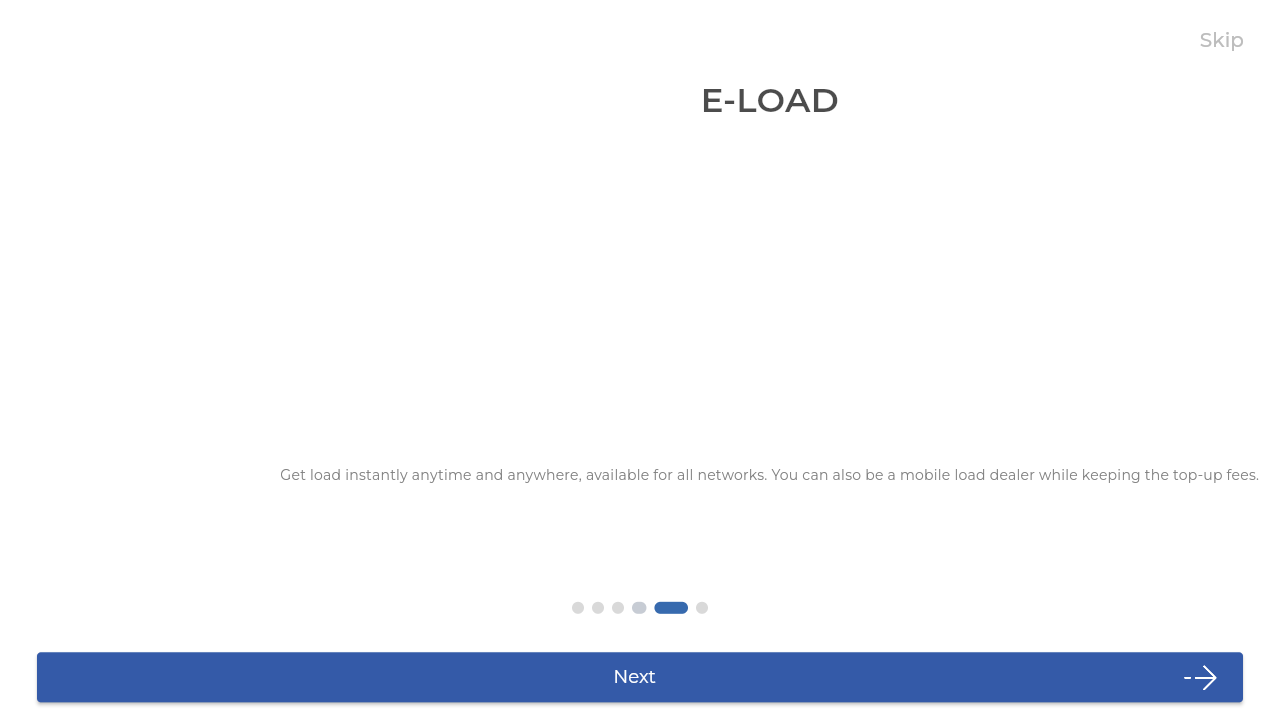

Waited 1000ms for onboarding screen transition (iteration 4/6)
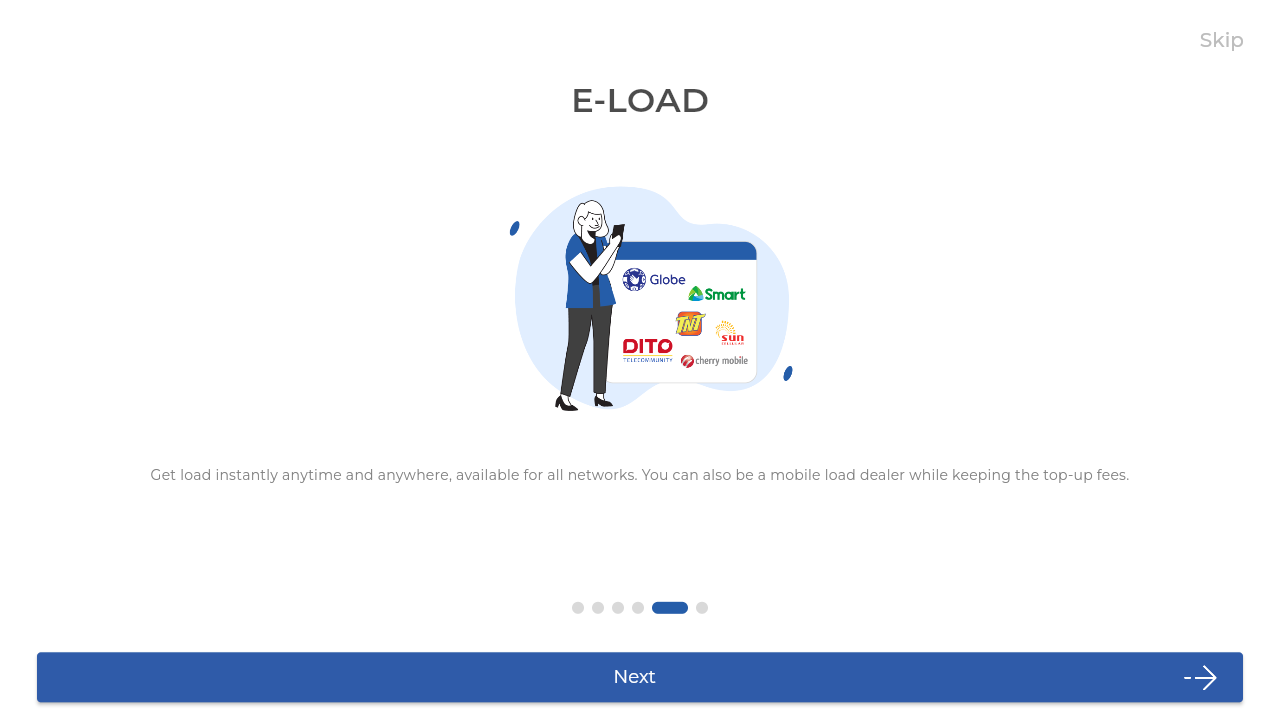

Clicked Next button (iteration 5/6) at (640, 677) on internal:role=button[name="Next"i]
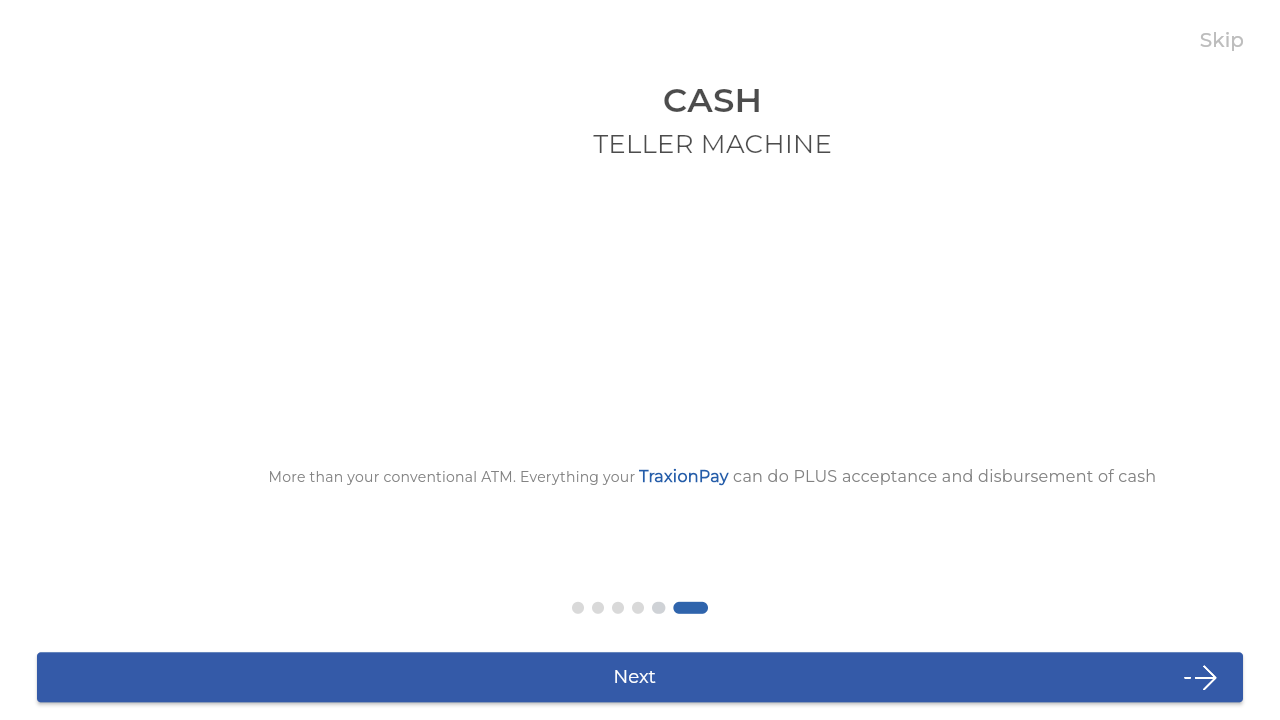

Waited 1000ms for onboarding screen transition (iteration 5/6)
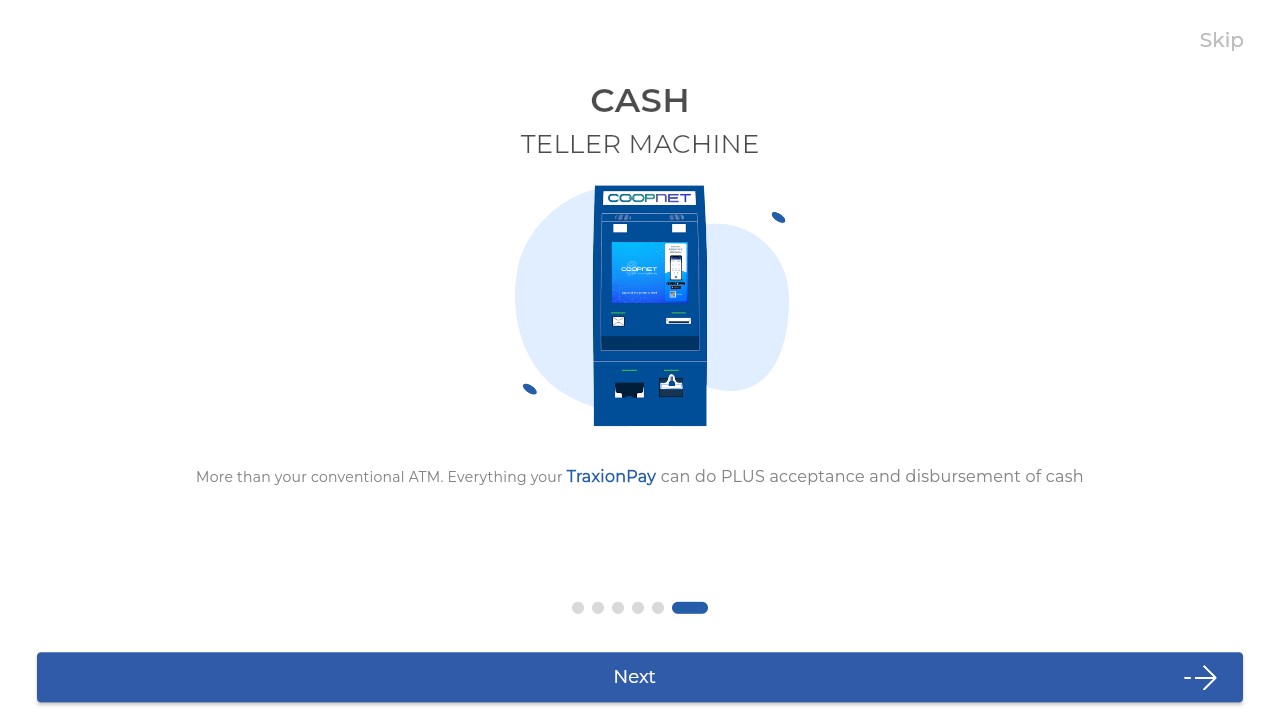

Clicked Next button (iteration 6/6) at (640, 677) on internal:role=button[name="Next"i]
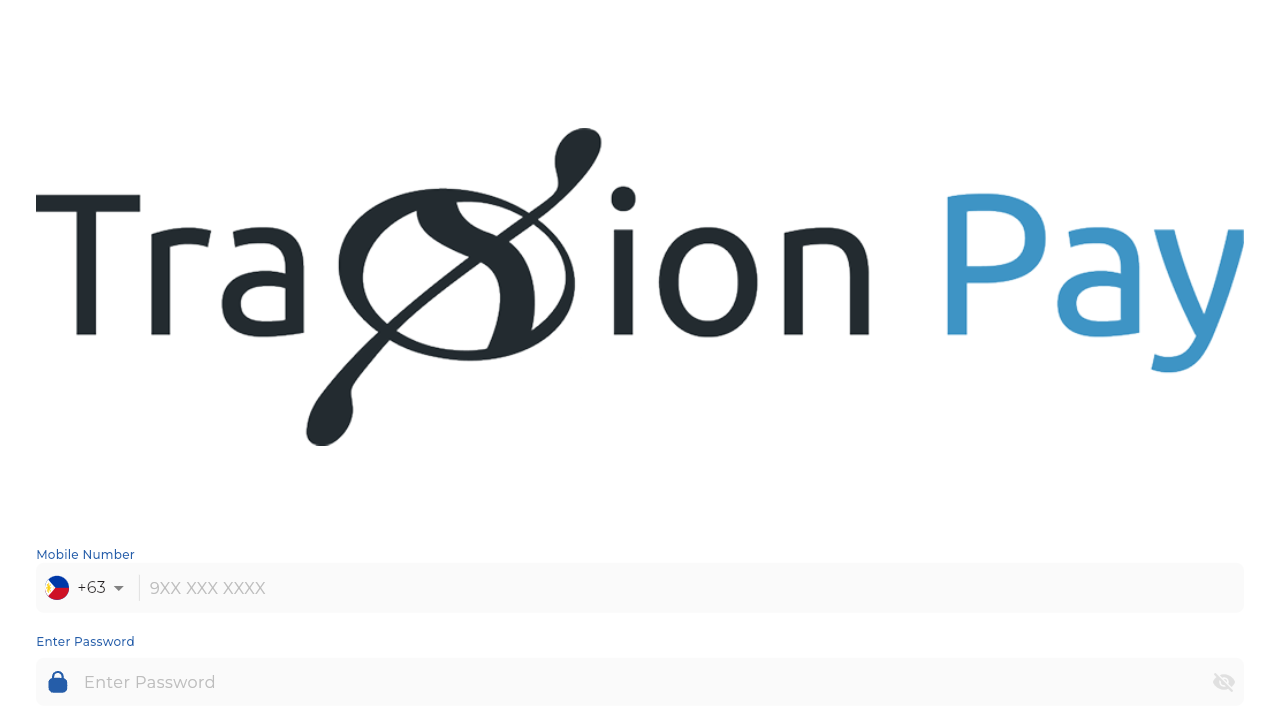

Waited 1000ms for onboarding screen transition (iteration 6/6)
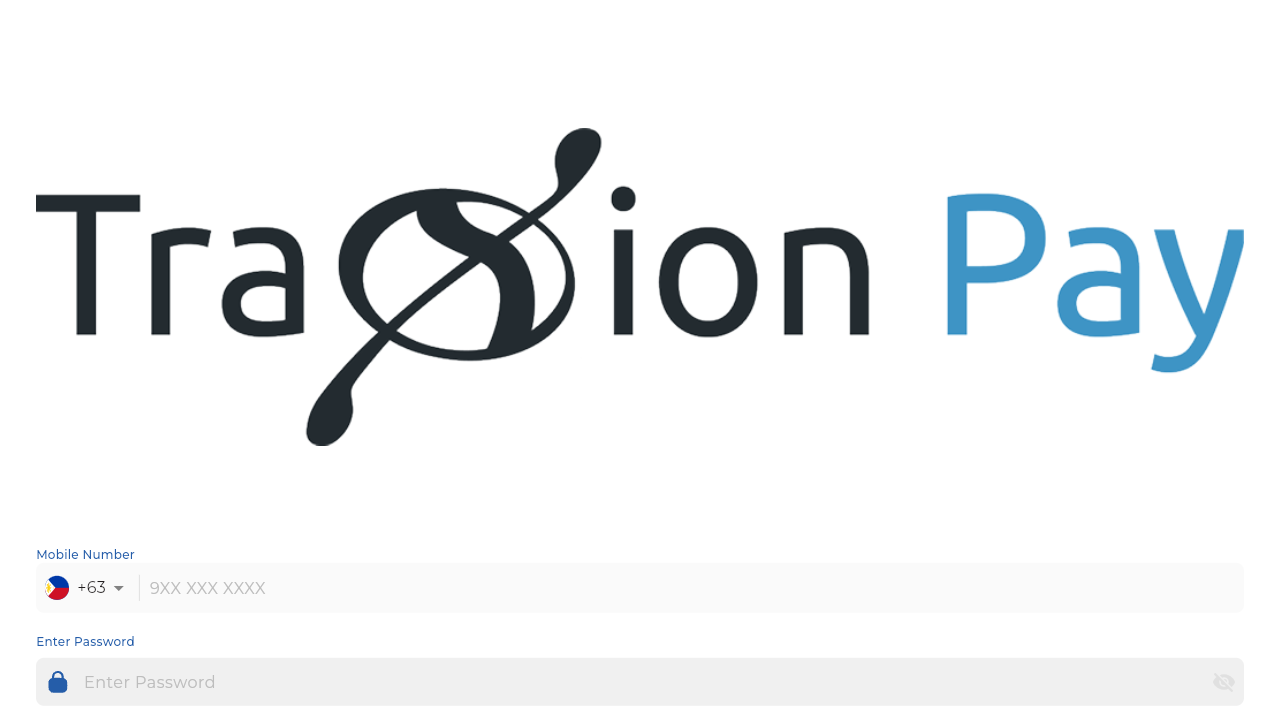

Verified navigation back to login page after completing onboarding
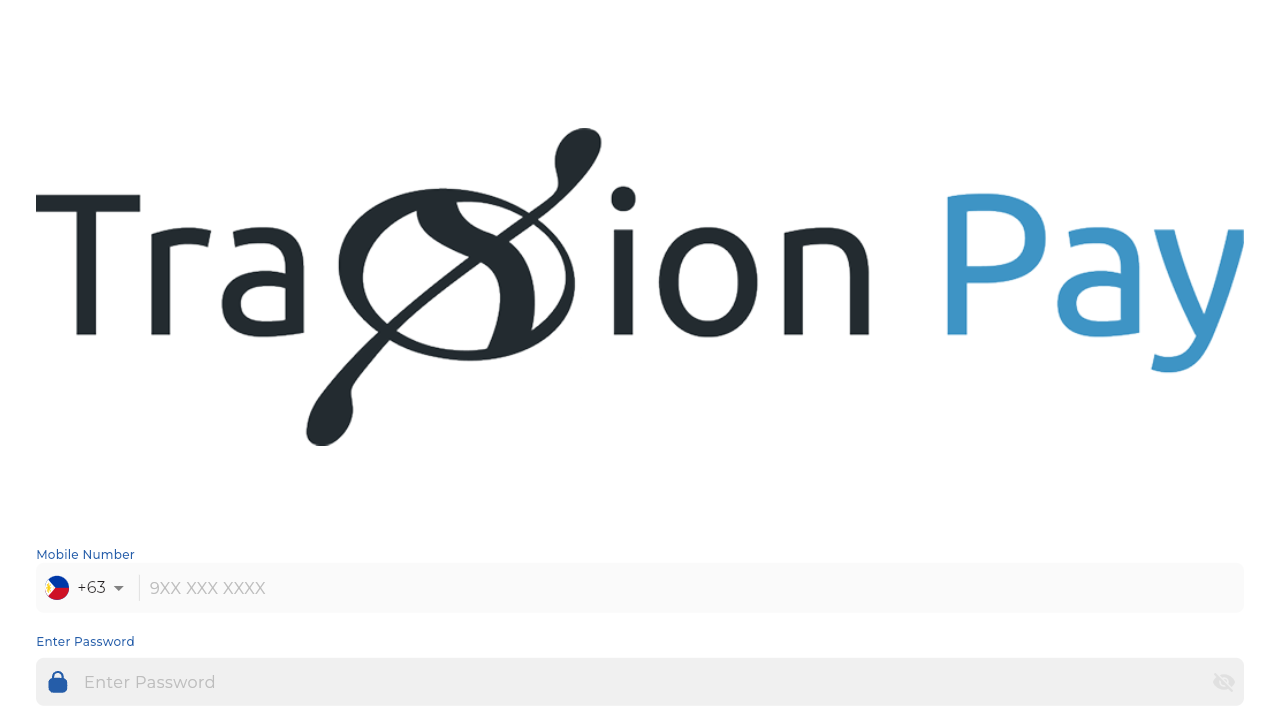

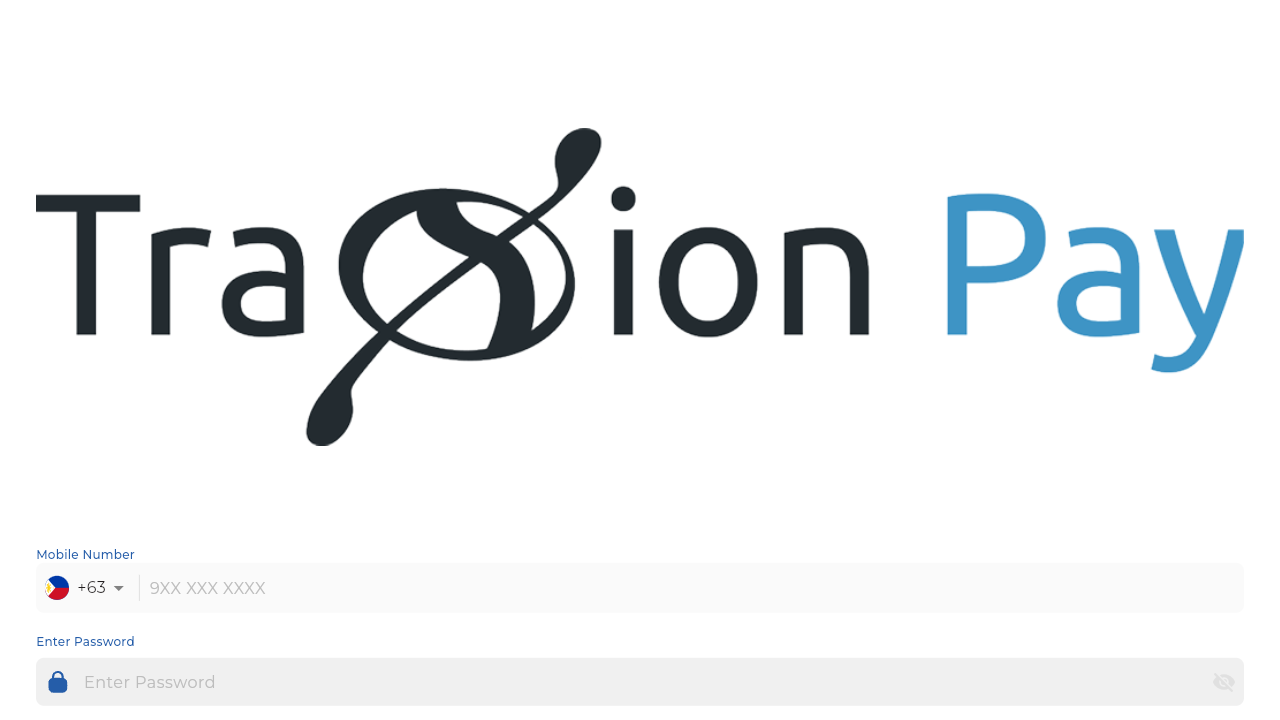